Tests keyboard actions including pressing Enter, Shift, and letter keys on a key press demo page, then navigates to W3Schools to test Ctrl+A (select all), Ctrl+C (copy), Delete, and Ctrl+V (paste) operations on a textarea element within an iframe.

Starting URL: https://the-internet.herokuapp.com/key_presses

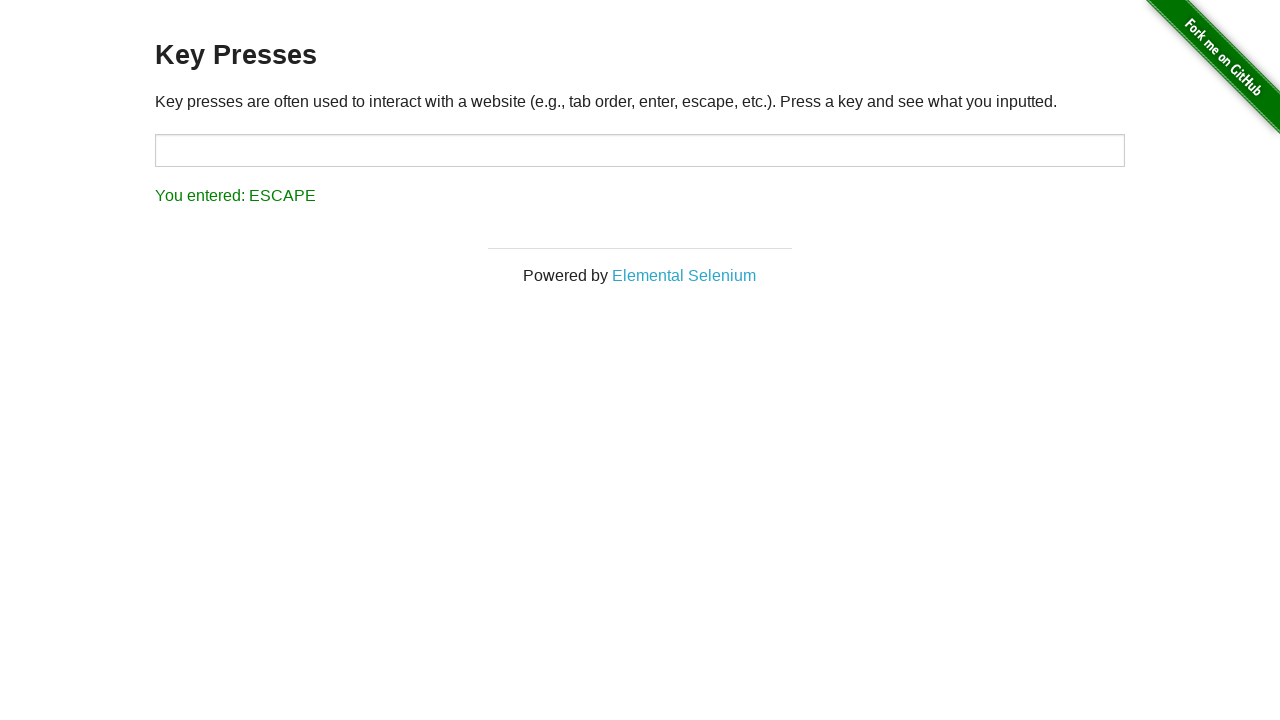

Pressed Enter key on key presses demo page
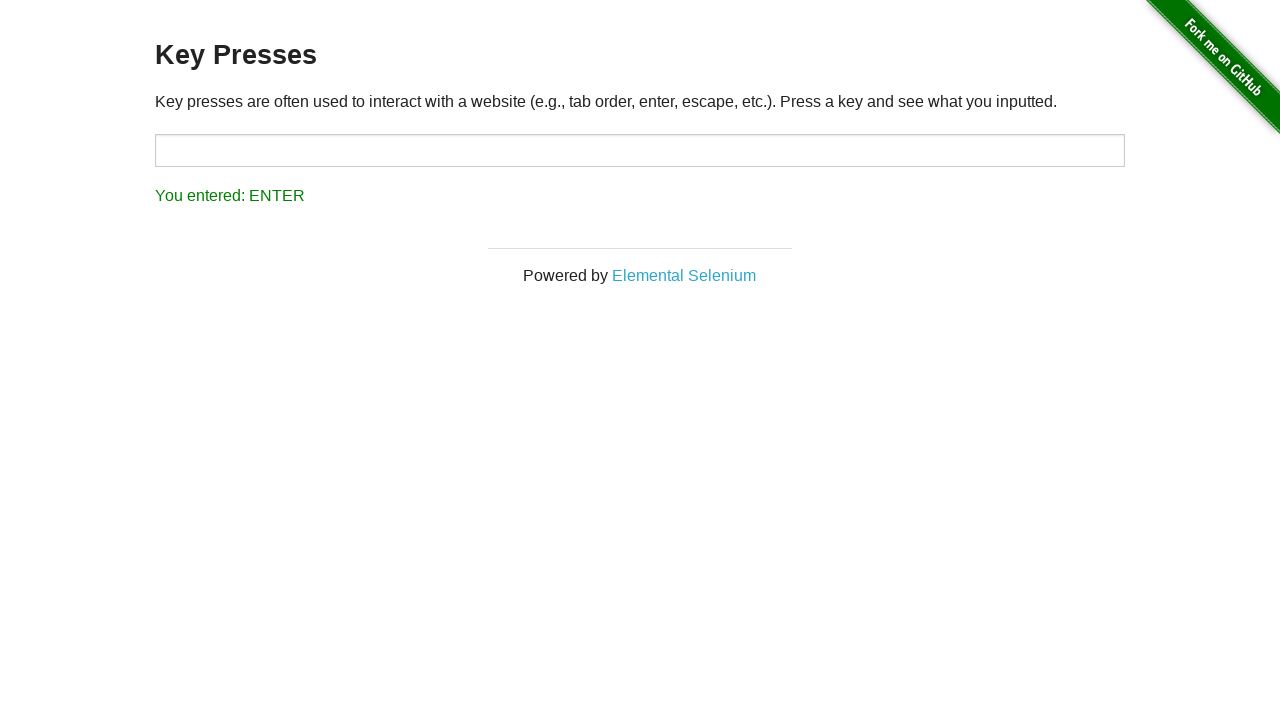

Waited 1 second after pressing Enter
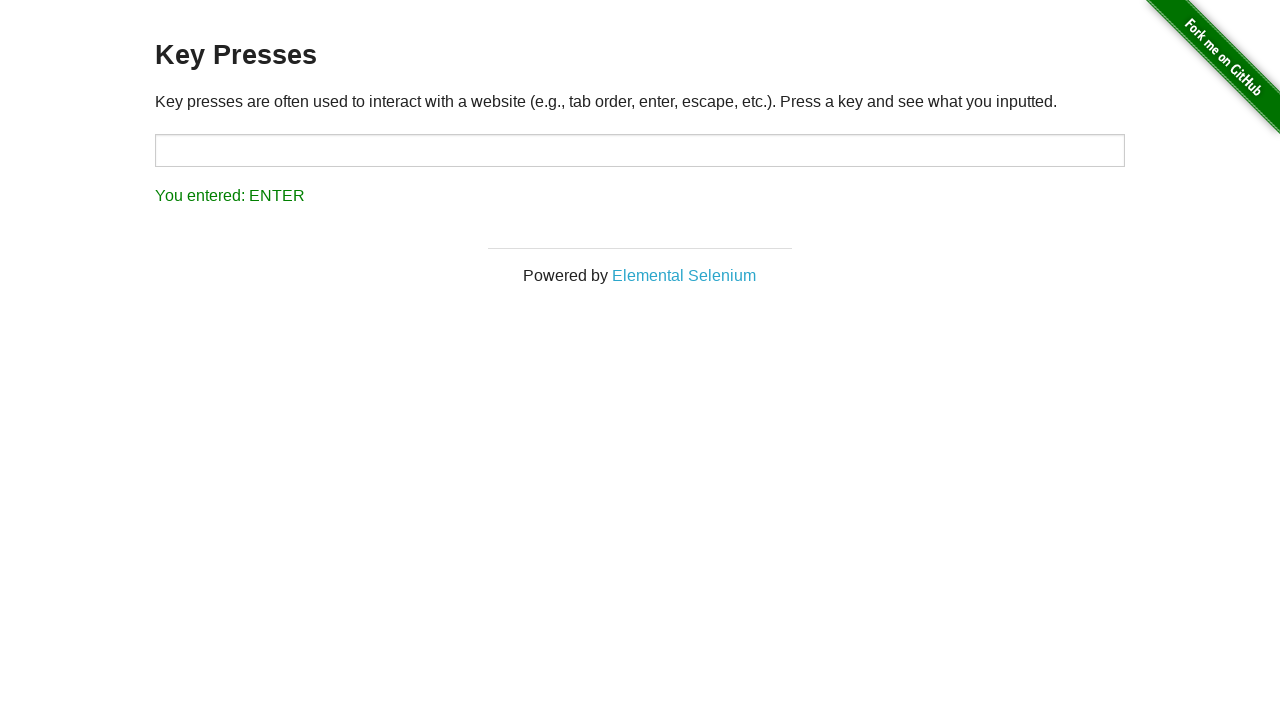

Pressed Shift key
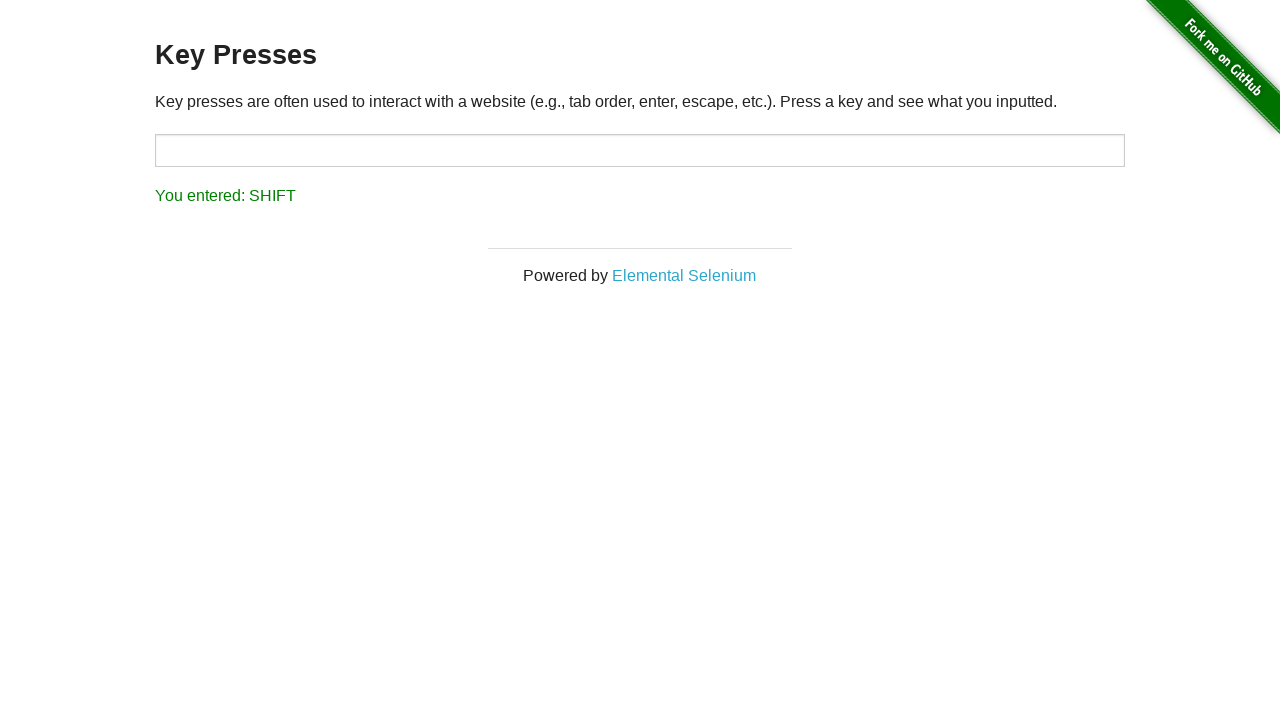

Waited 1 second after pressing Shift
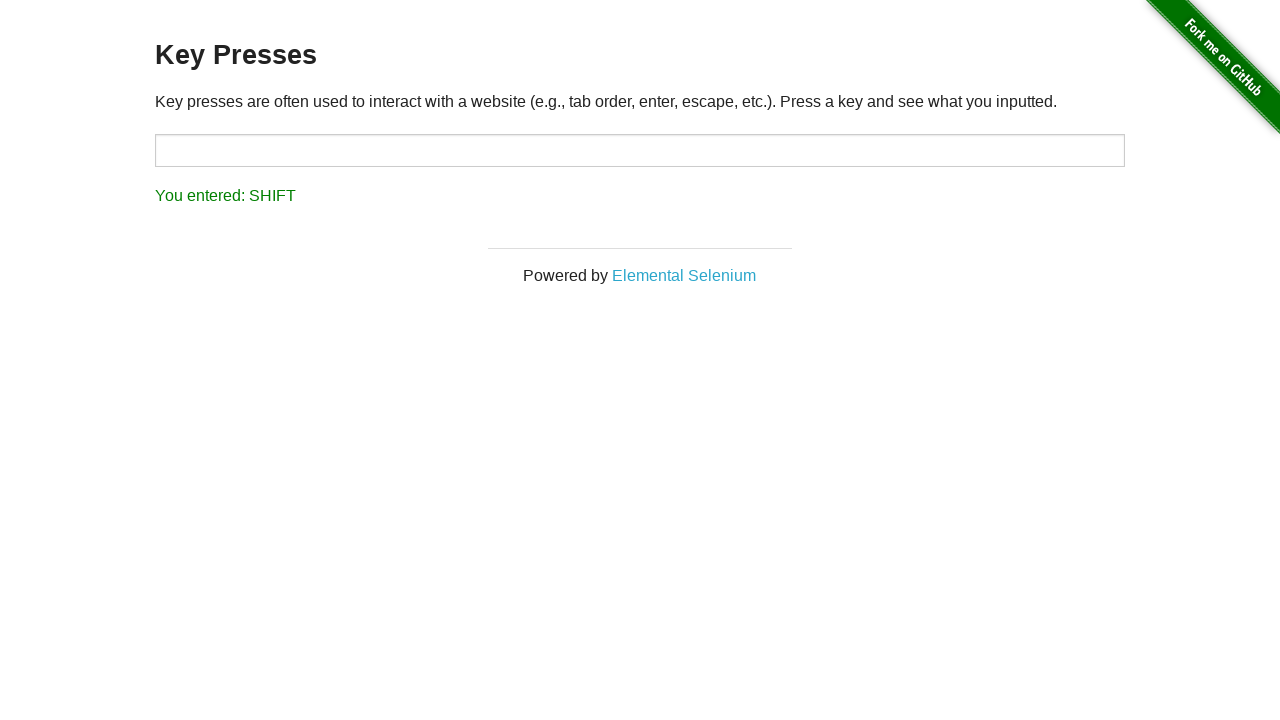

Pressed K key
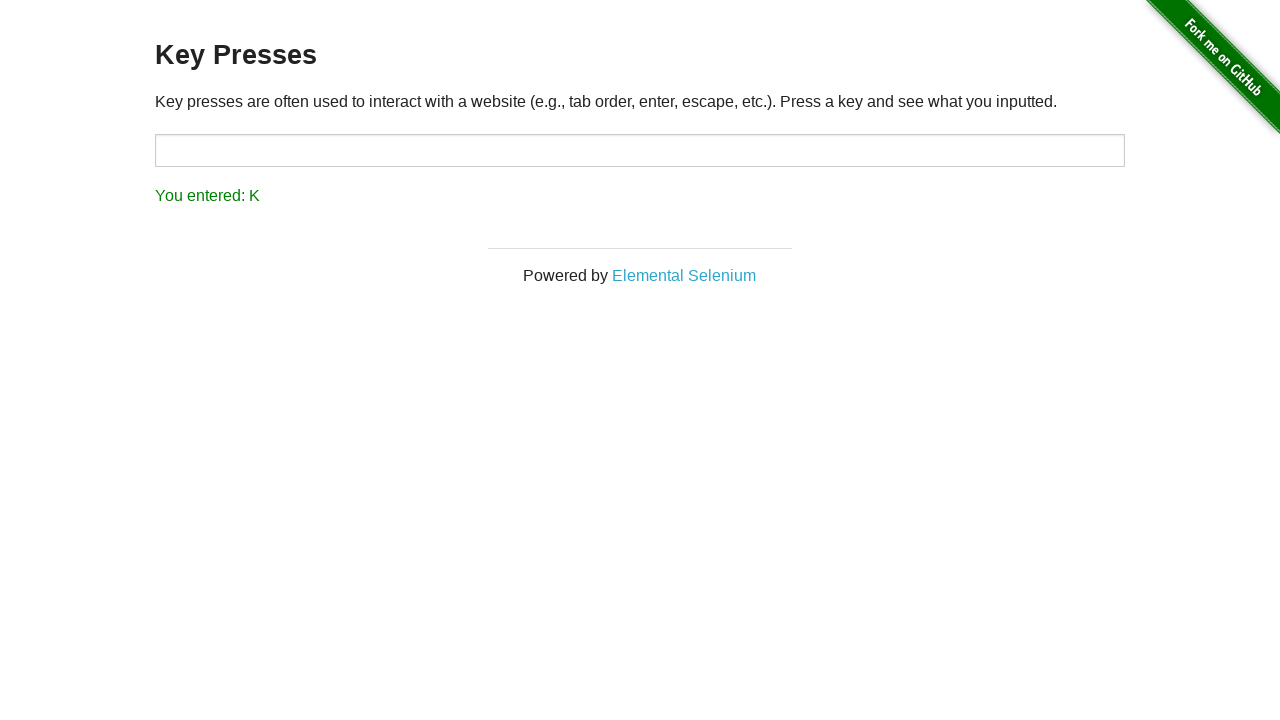

Waited 1 second after pressing K
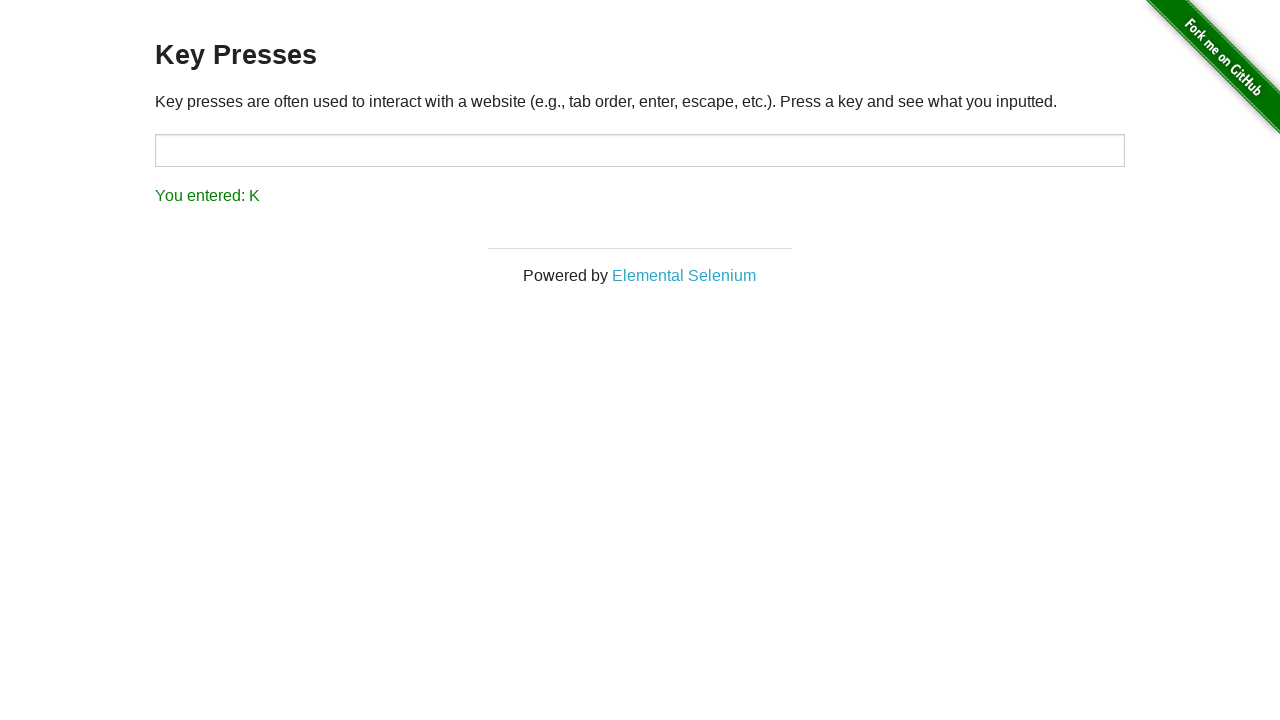

Navigated to W3Schools textarea example page
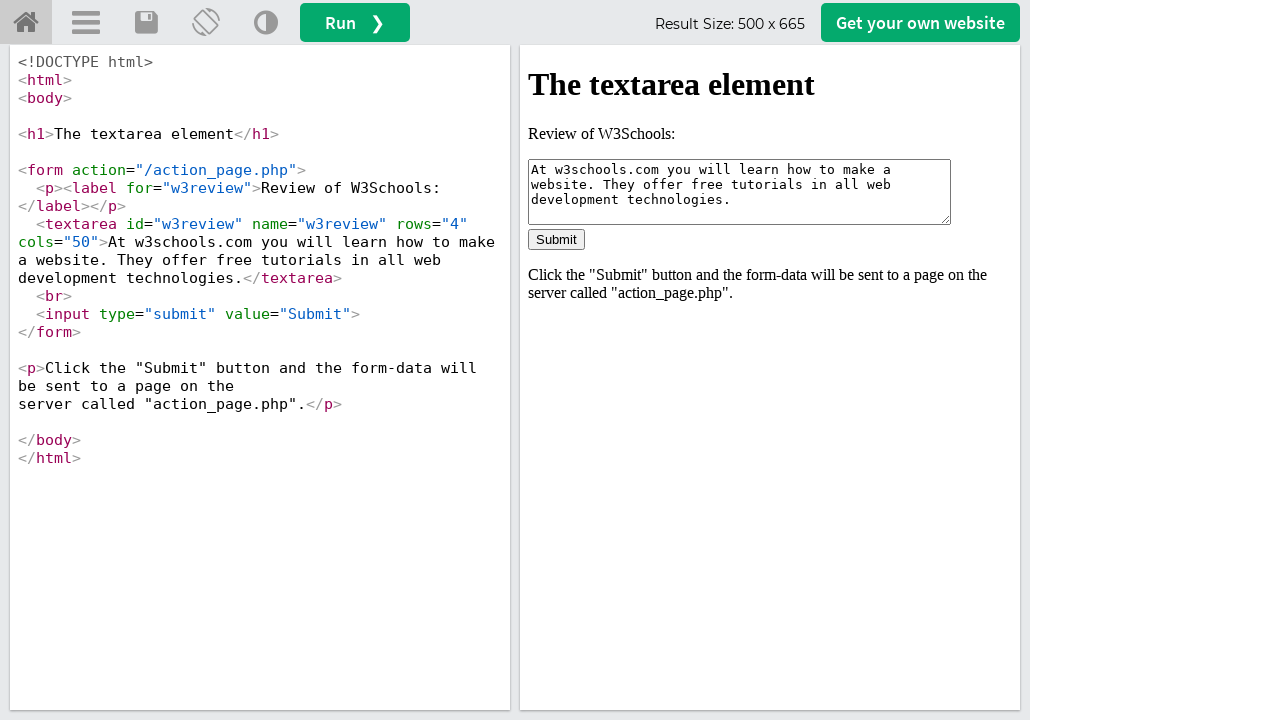

Located iframe with id 'iframeResult'
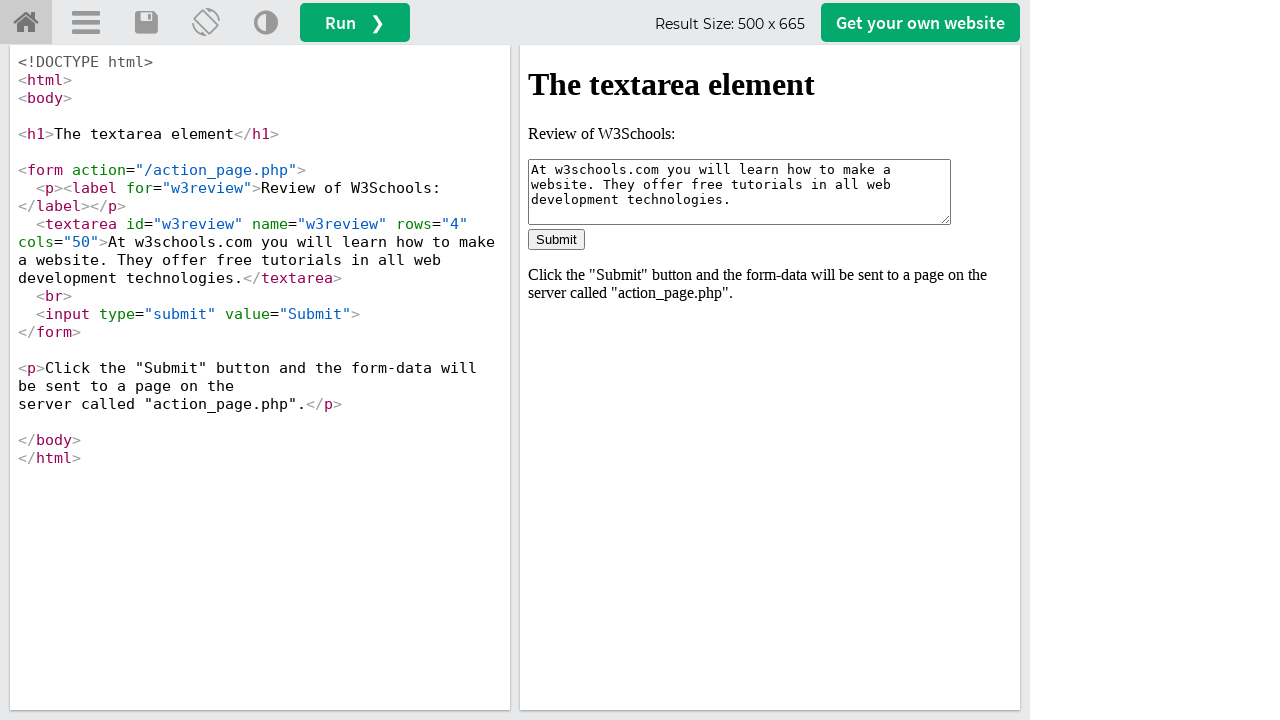

Clicked on textarea element with id 'w3review' in iframe at (740, 192) on #iframeResult >> internal:control=enter-frame >> textarea#w3review
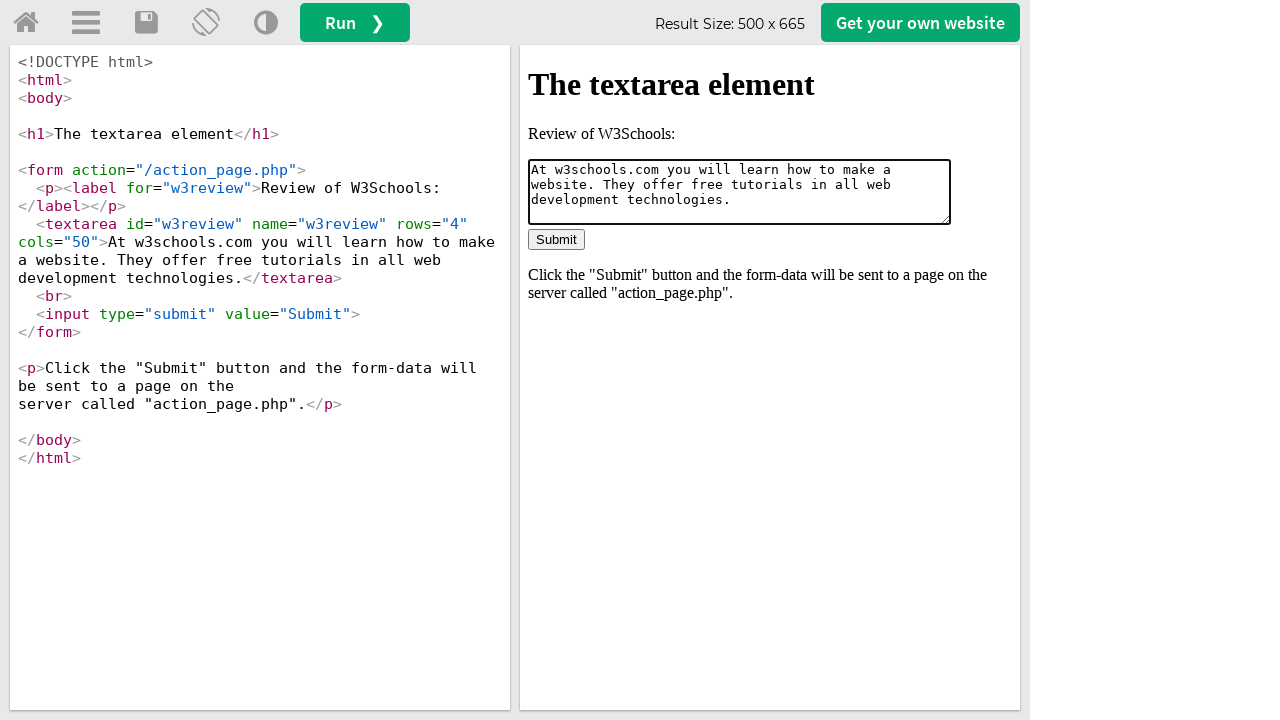

Pressed Ctrl+A to select all text in textarea
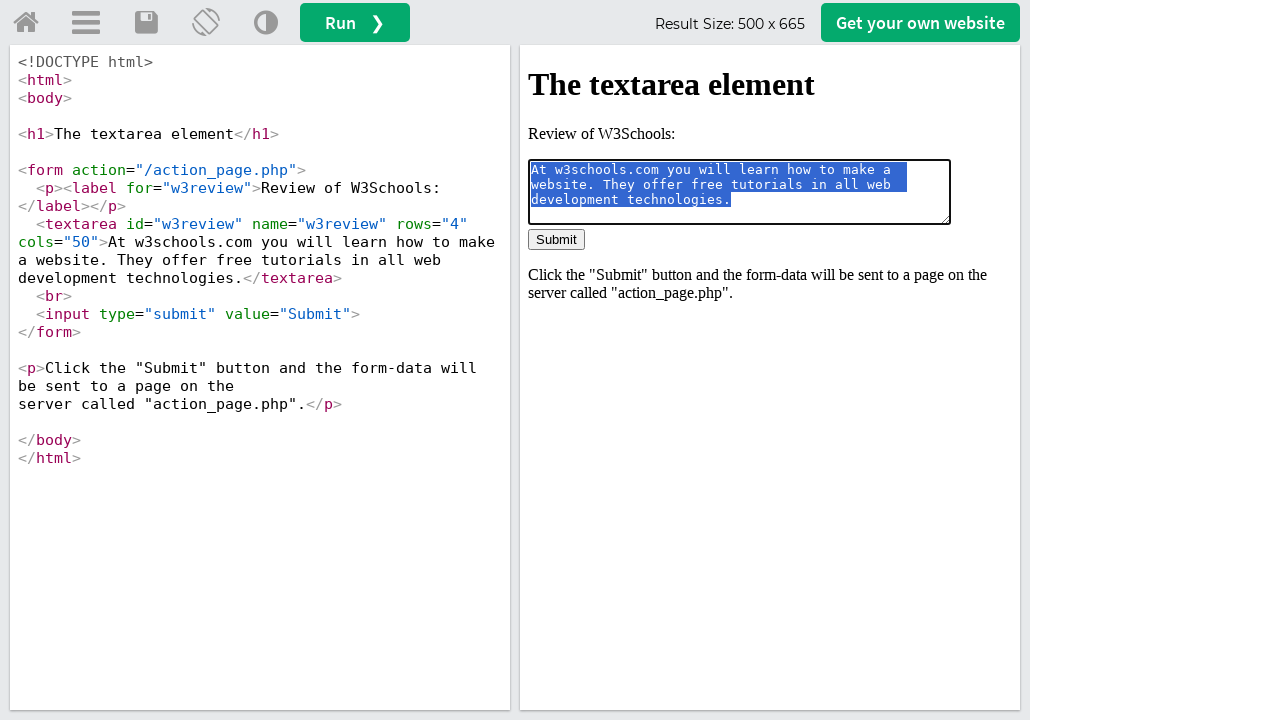

Waited 1 second after select all operation
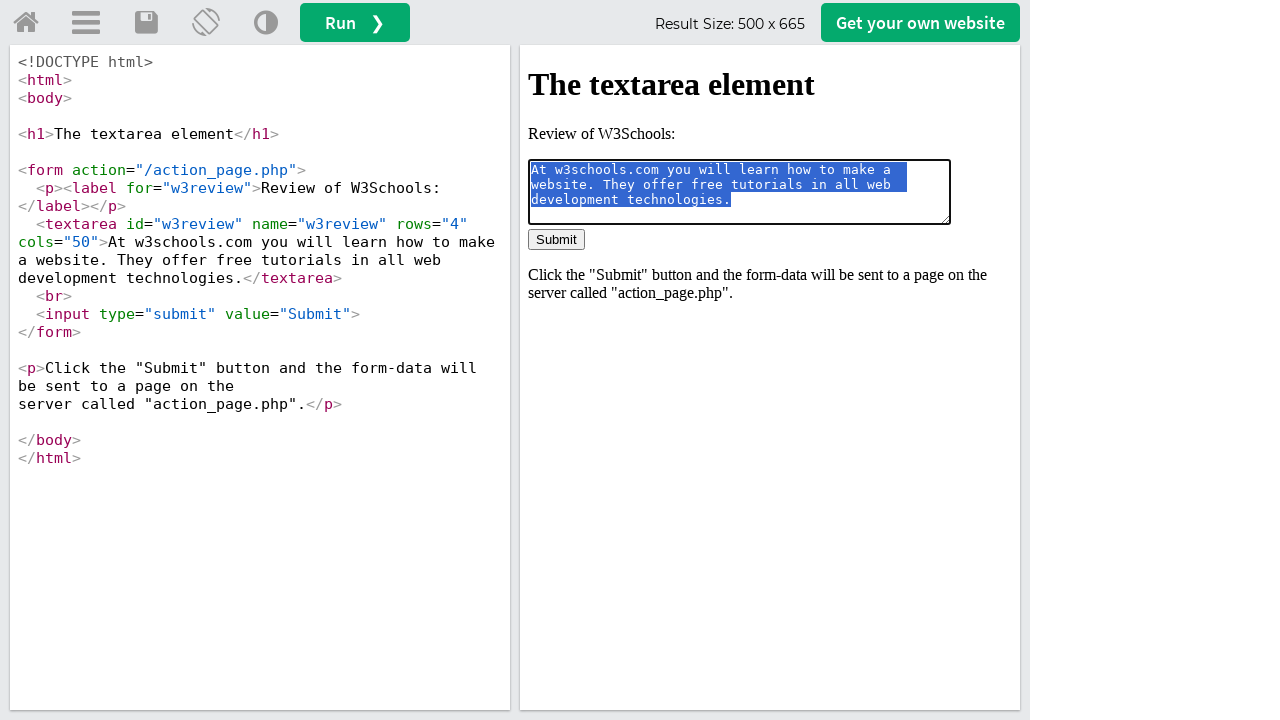

Pressed Ctrl+C to copy selected text
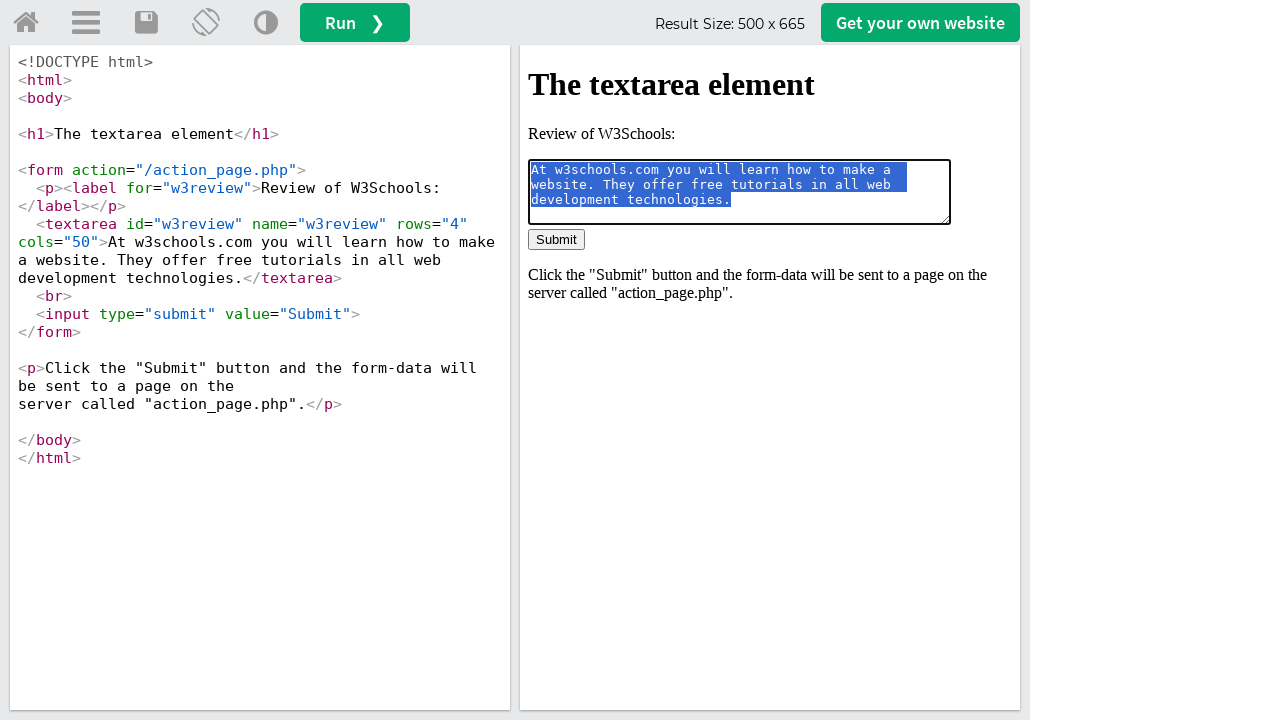

Waited 1 second after copy operation
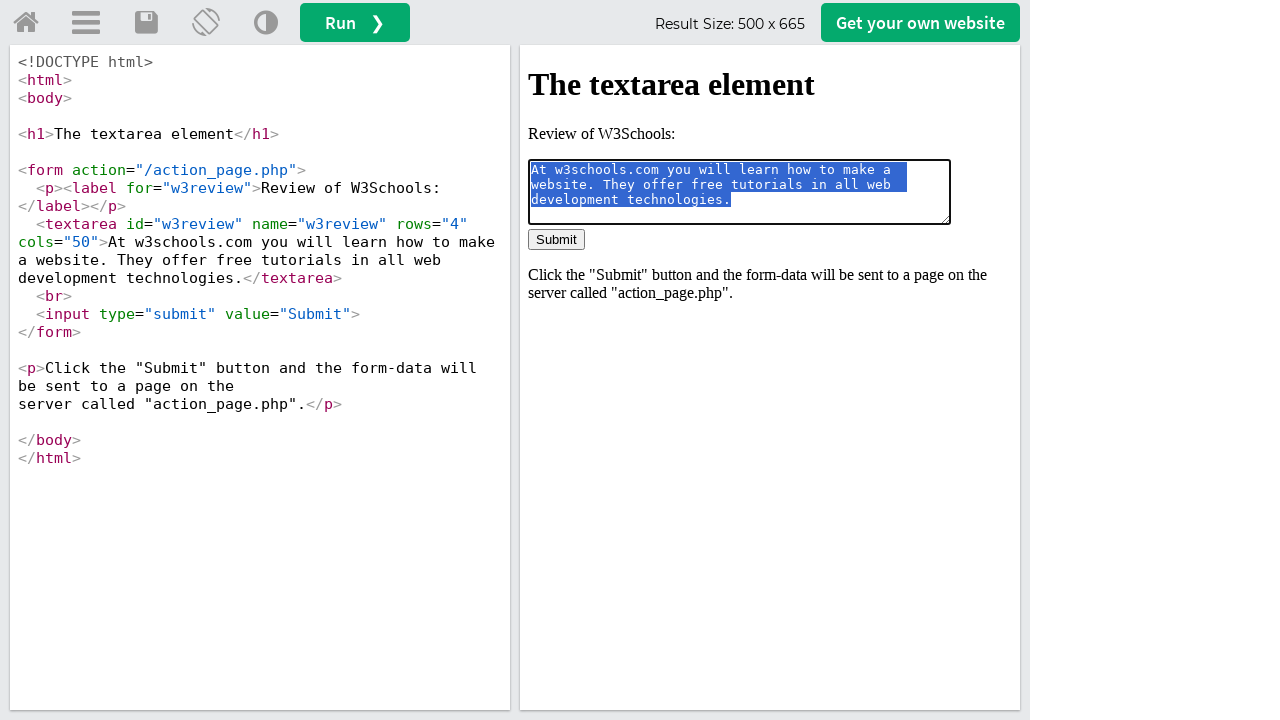

Pressed Delete key to remove selected text
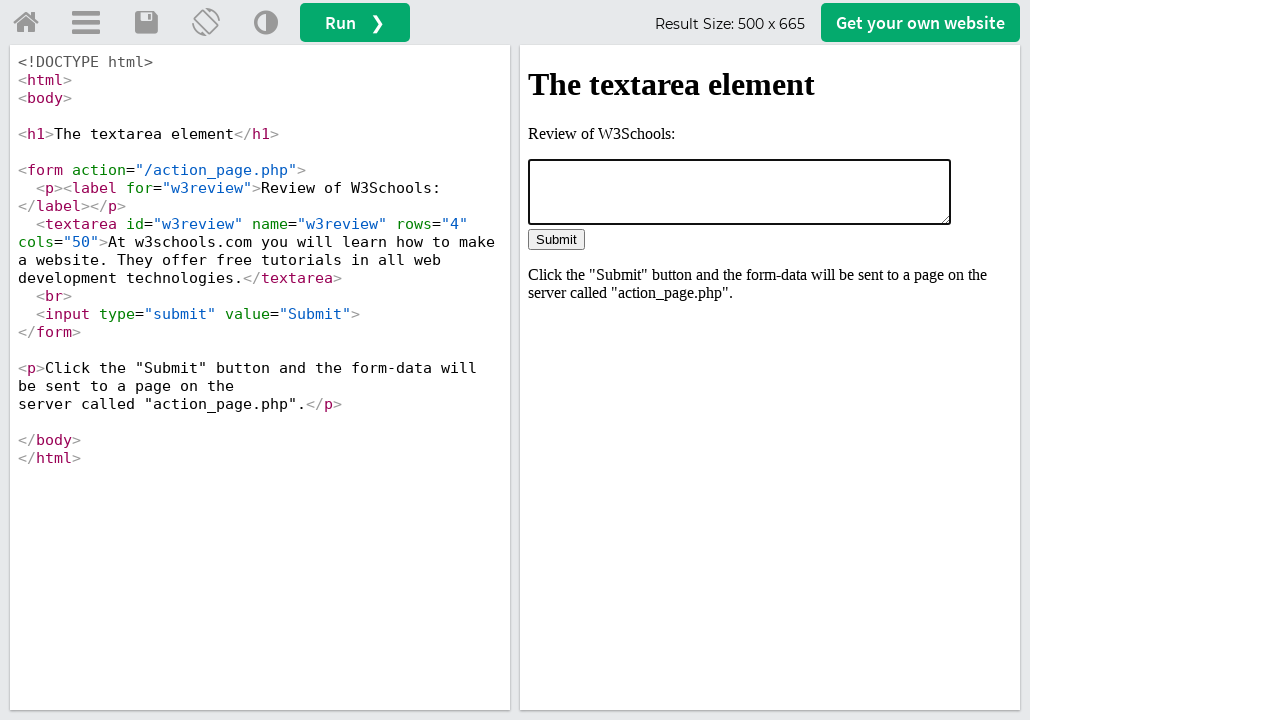

Waited 1 second after delete operation
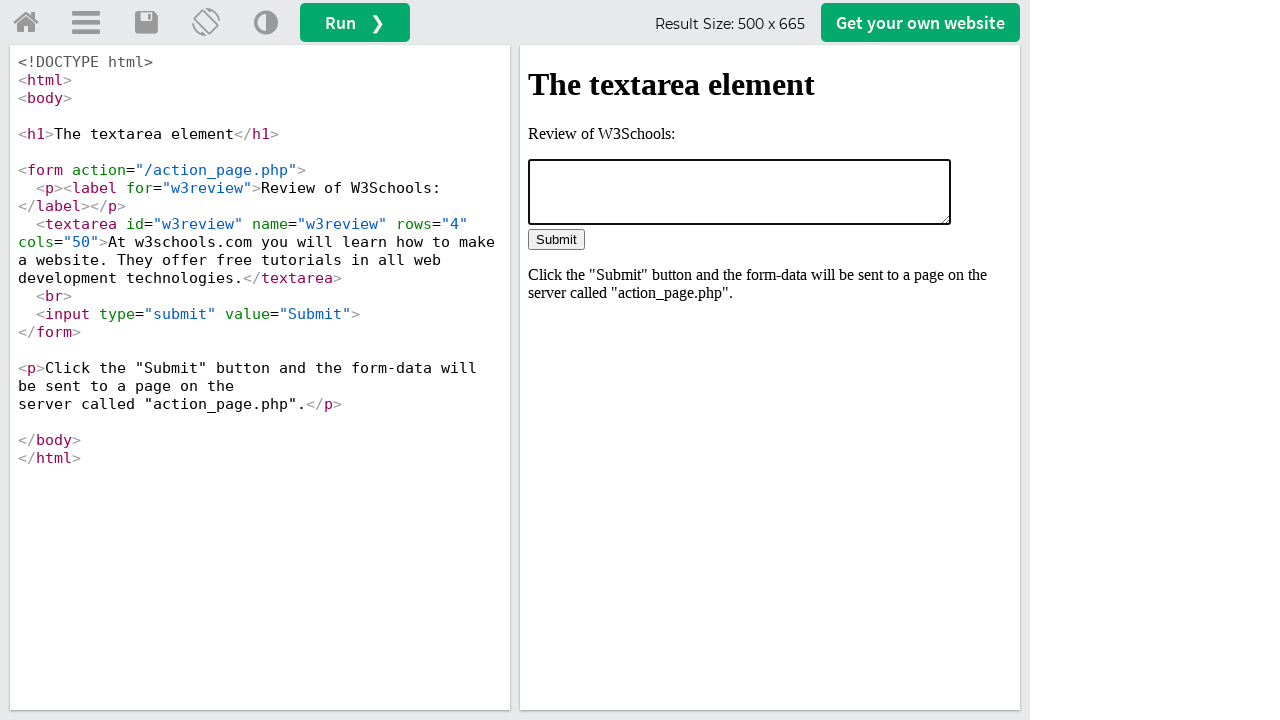

Clicked on textarea element again to position cursor at (740, 192) on #iframeResult >> internal:control=enter-frame >> textarea#w3review
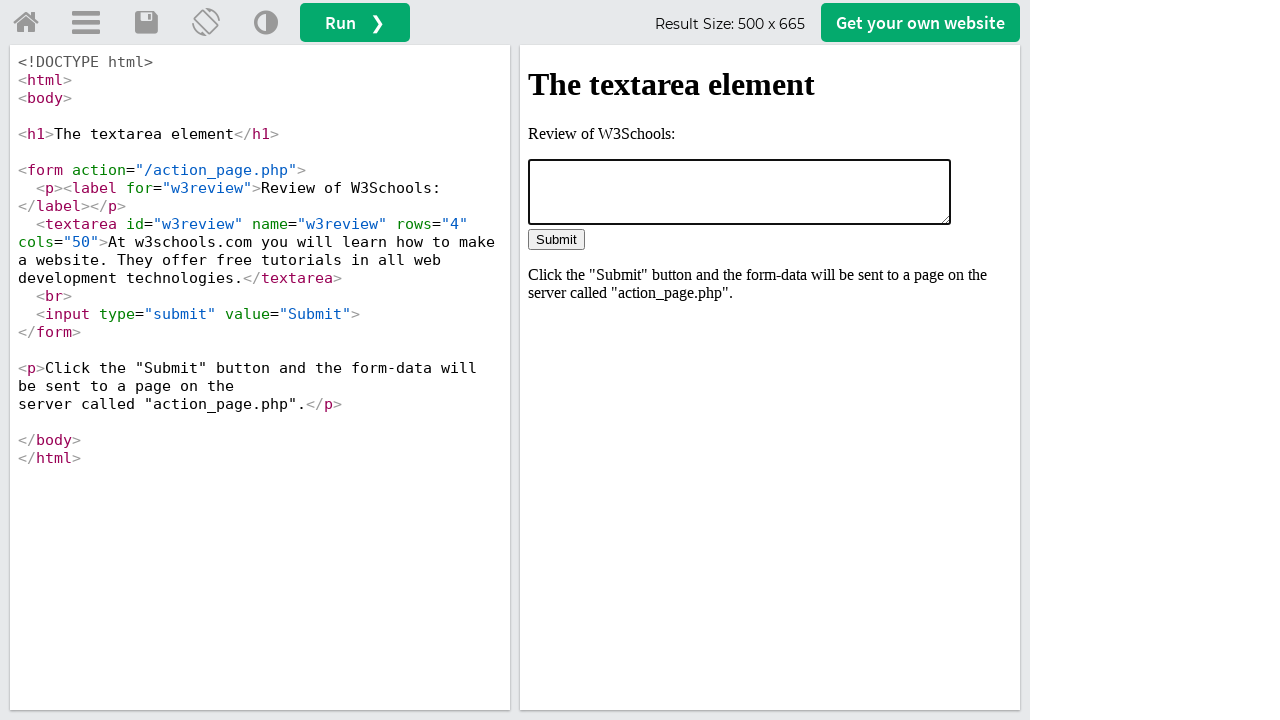

Pressed Ctrl+V to paste copied text into textarea
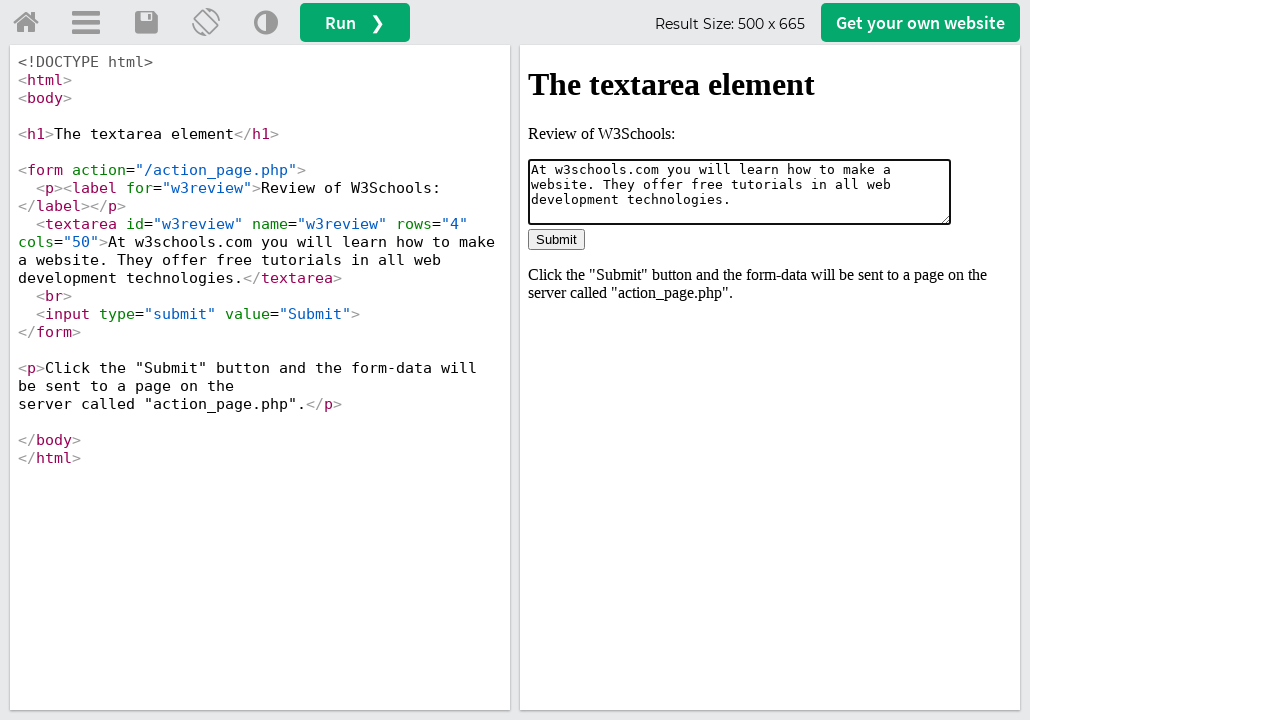

Waited 1 second after paste operation
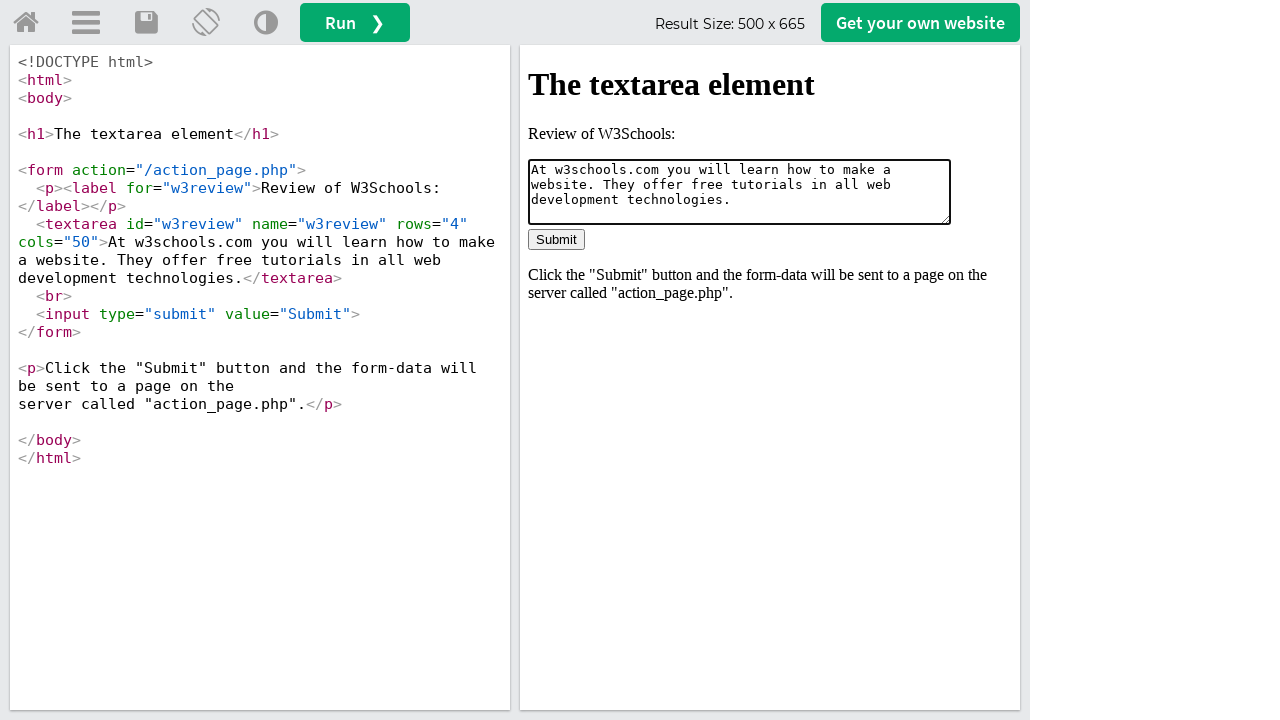

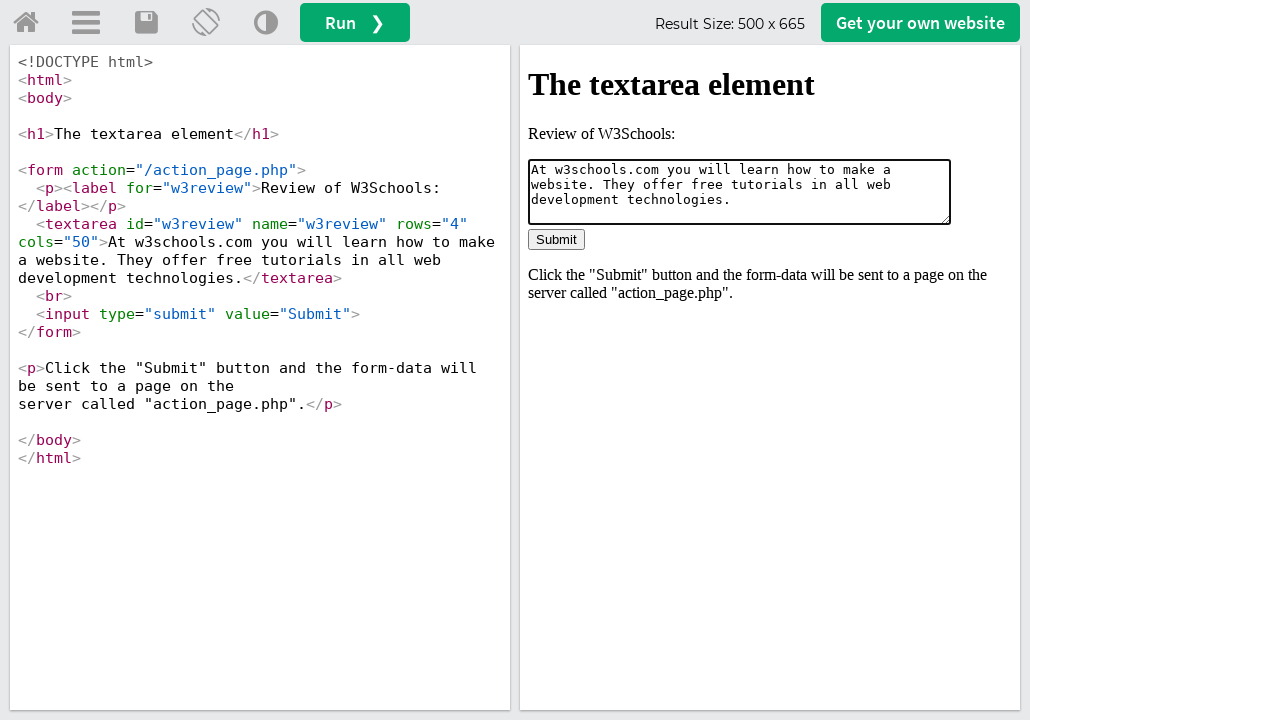